Tests drag and drop functionality by dragging an element and dropping it onto a target element

Starting URL: https://demoqa.com/droppable/

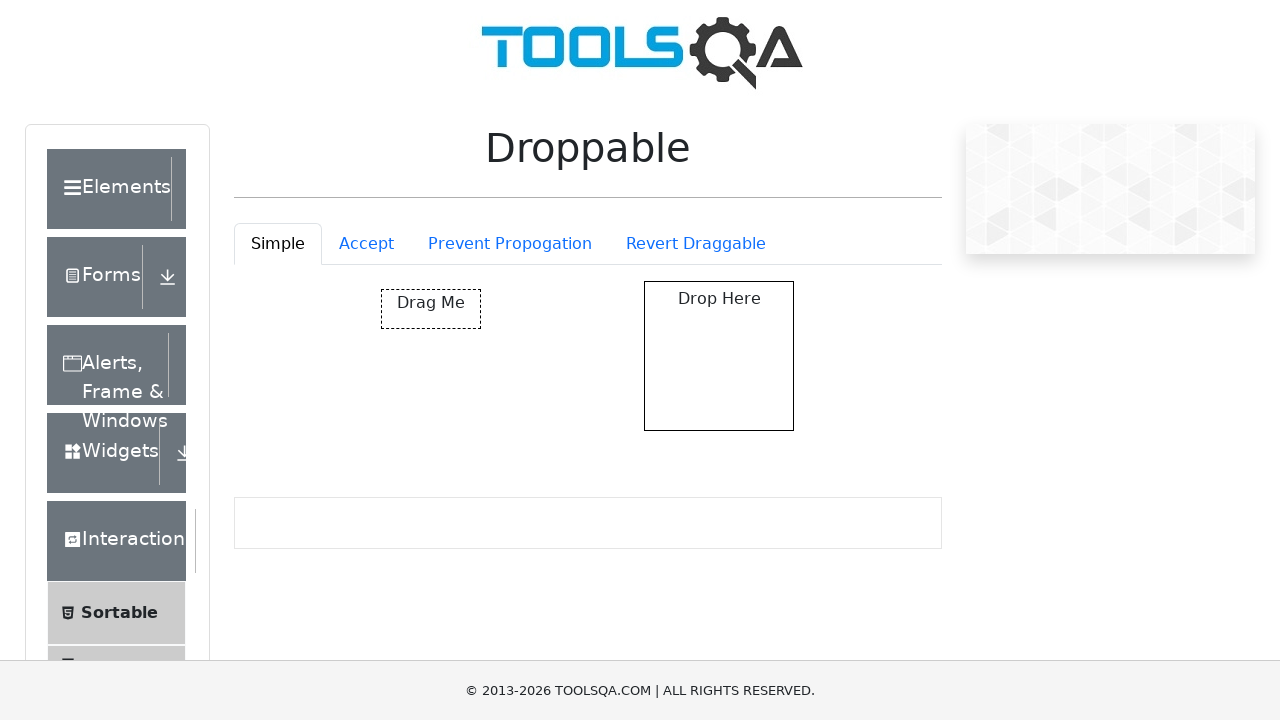

Waited for draggable element to be visible
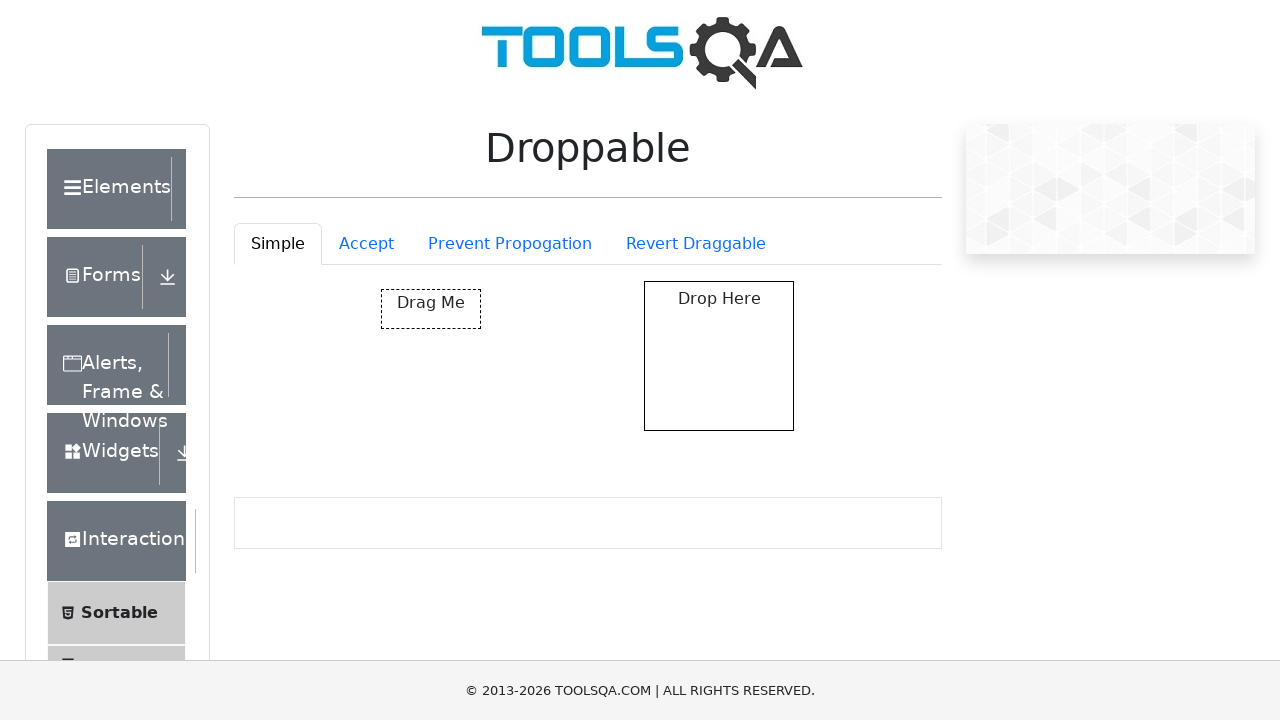

Waited for droppable target element to be visible
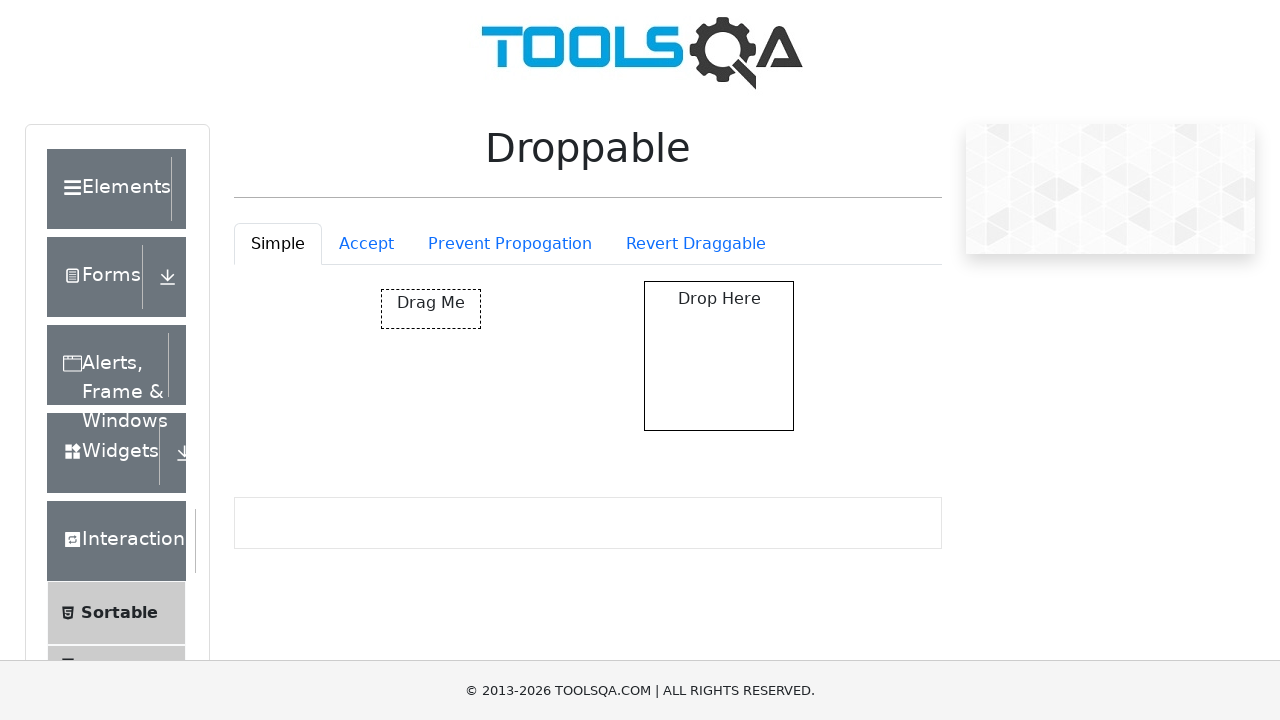

Performed drag and drop operation - dragged element onto target at (719, 356)
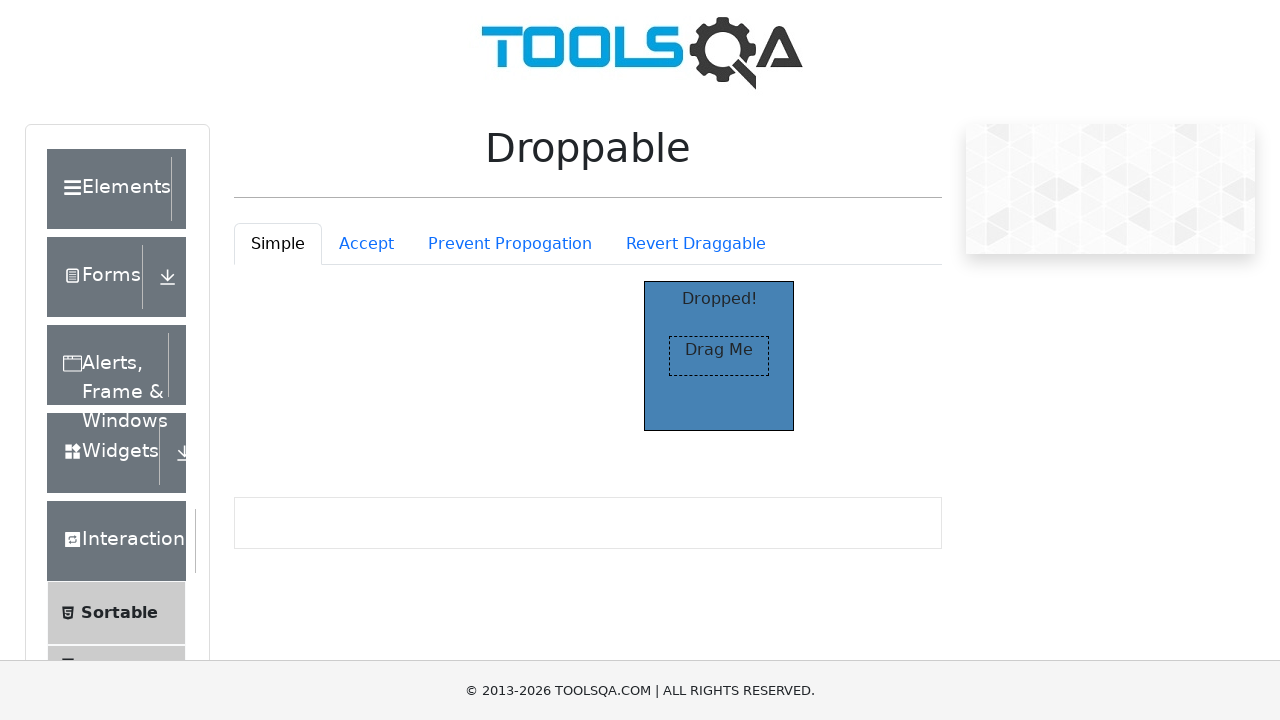

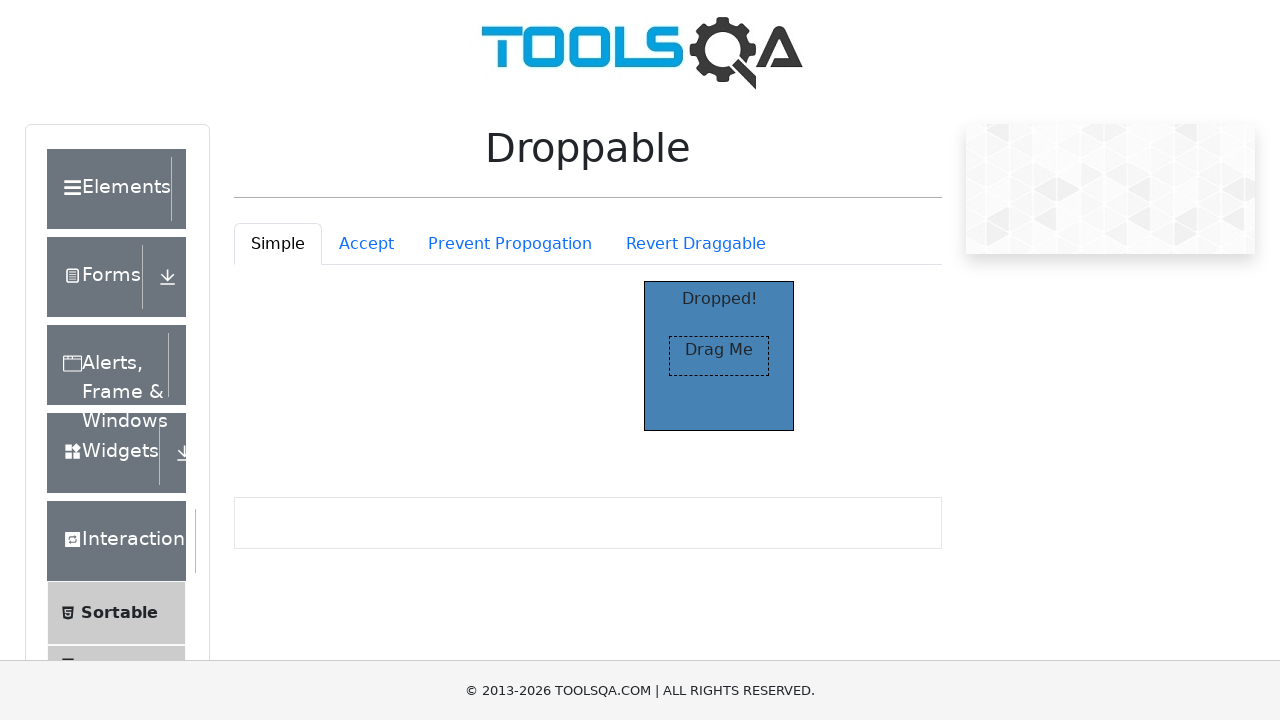